Tests dropdown selection functionality by selecting an option and verifying it is selected

Starting URL: https://the-internet.herokuapp.com

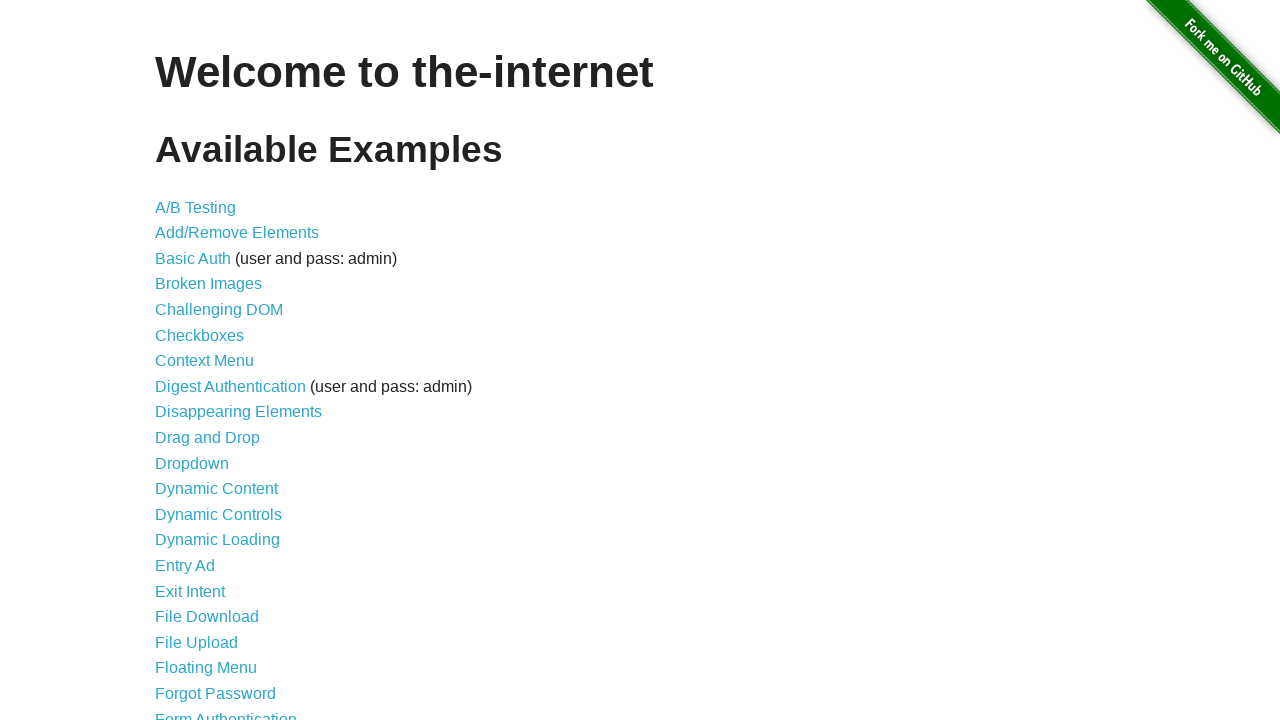

Clicked on Dropdown link at (192, 463) on a[href='/dropdown']
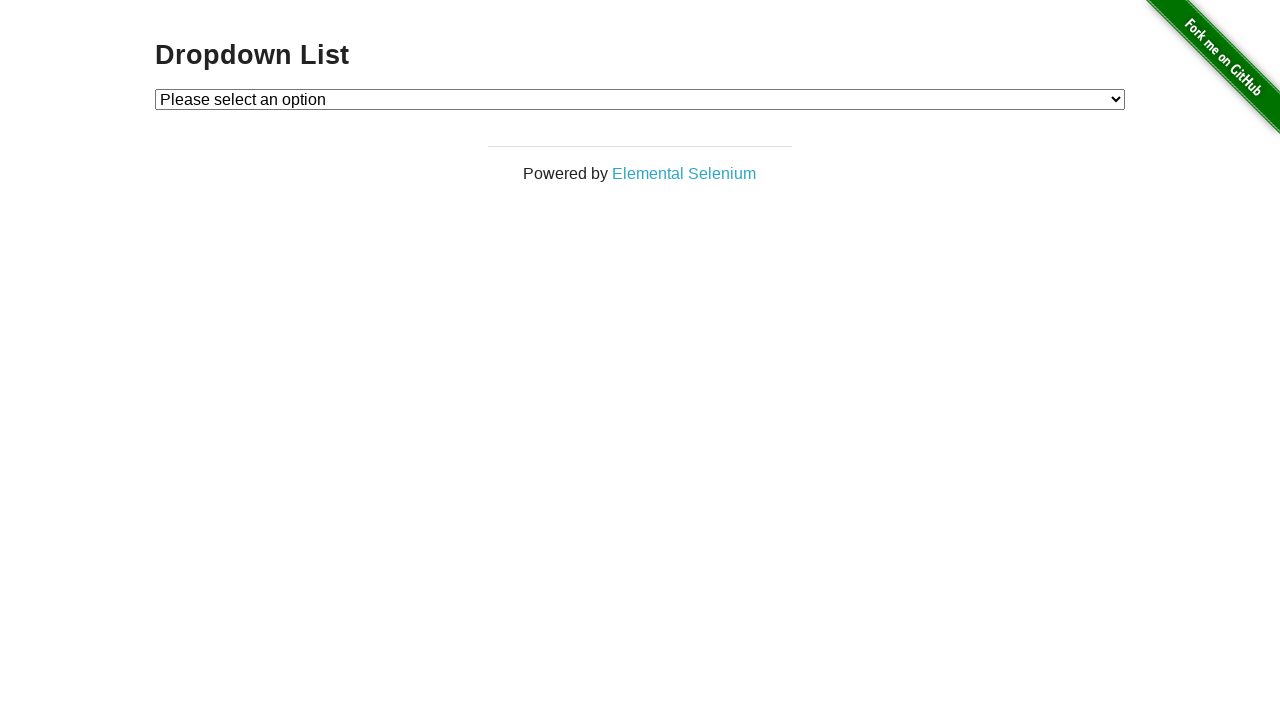

Dropdown page loaded and element is visible
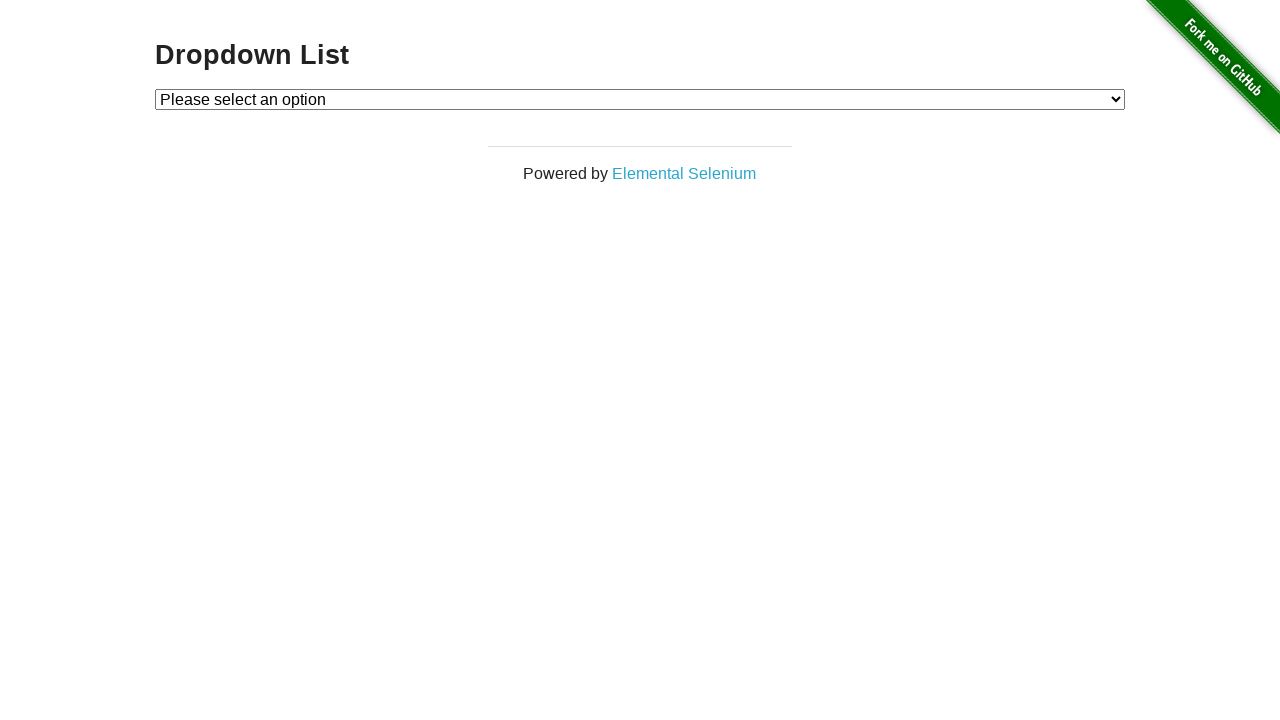

Selected 'Option 1' from dropdown on #dropdown
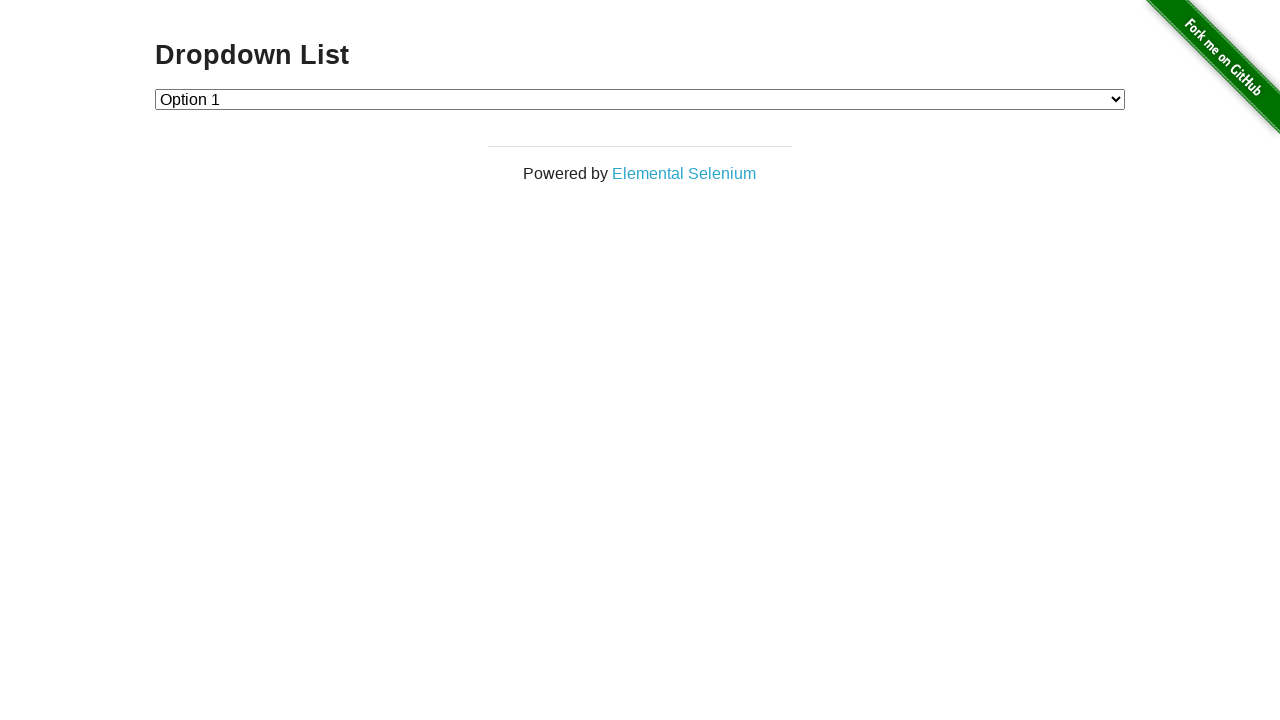

Retrieved selected dropdown value
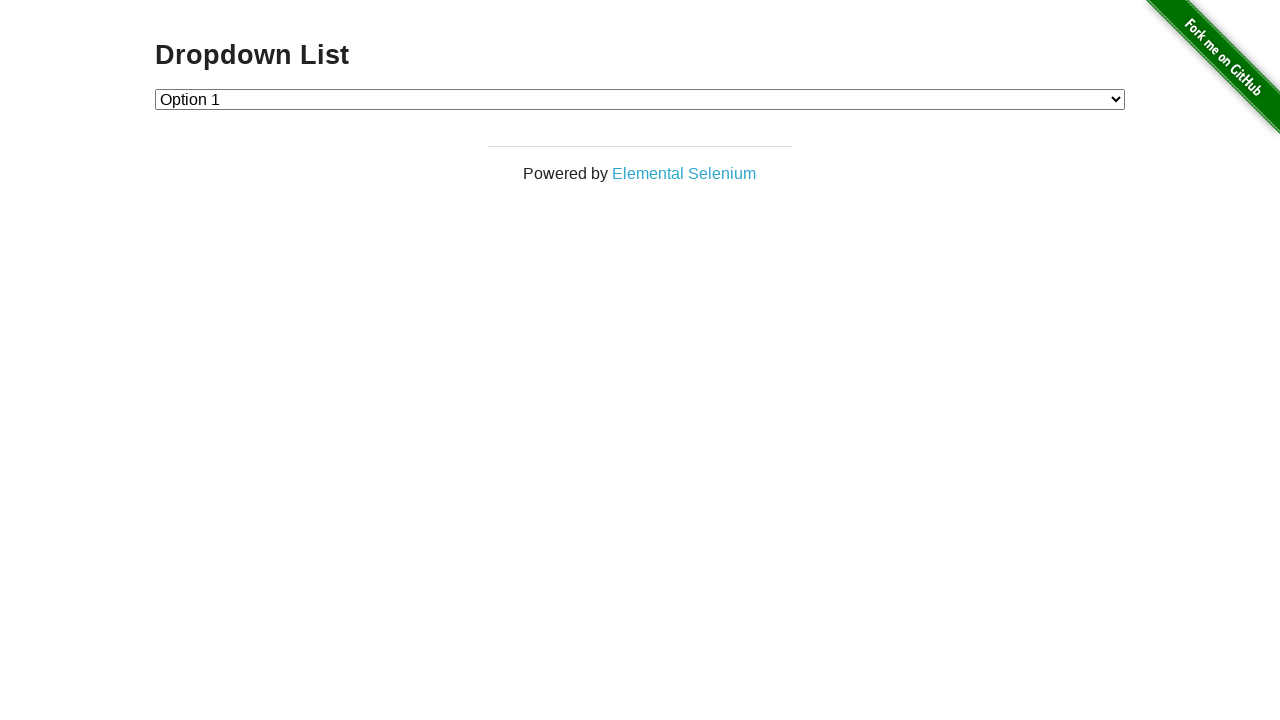

Verified that Option 1 (value '1') is selected
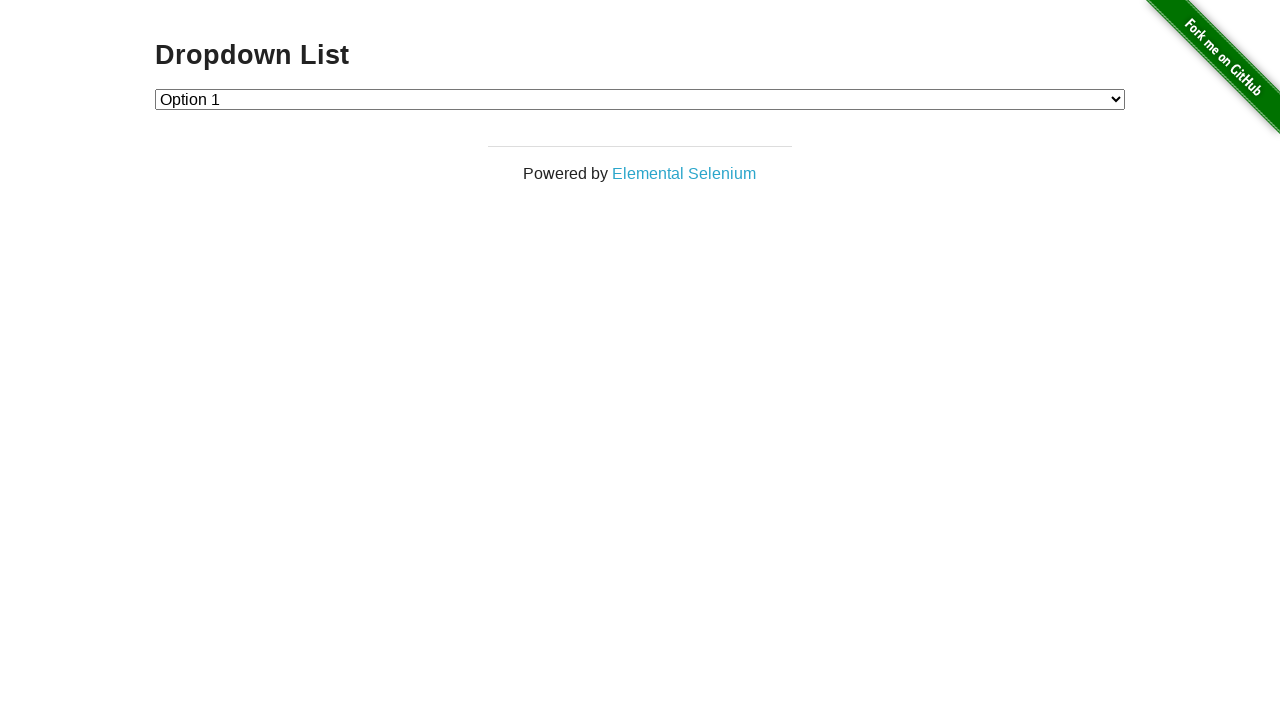

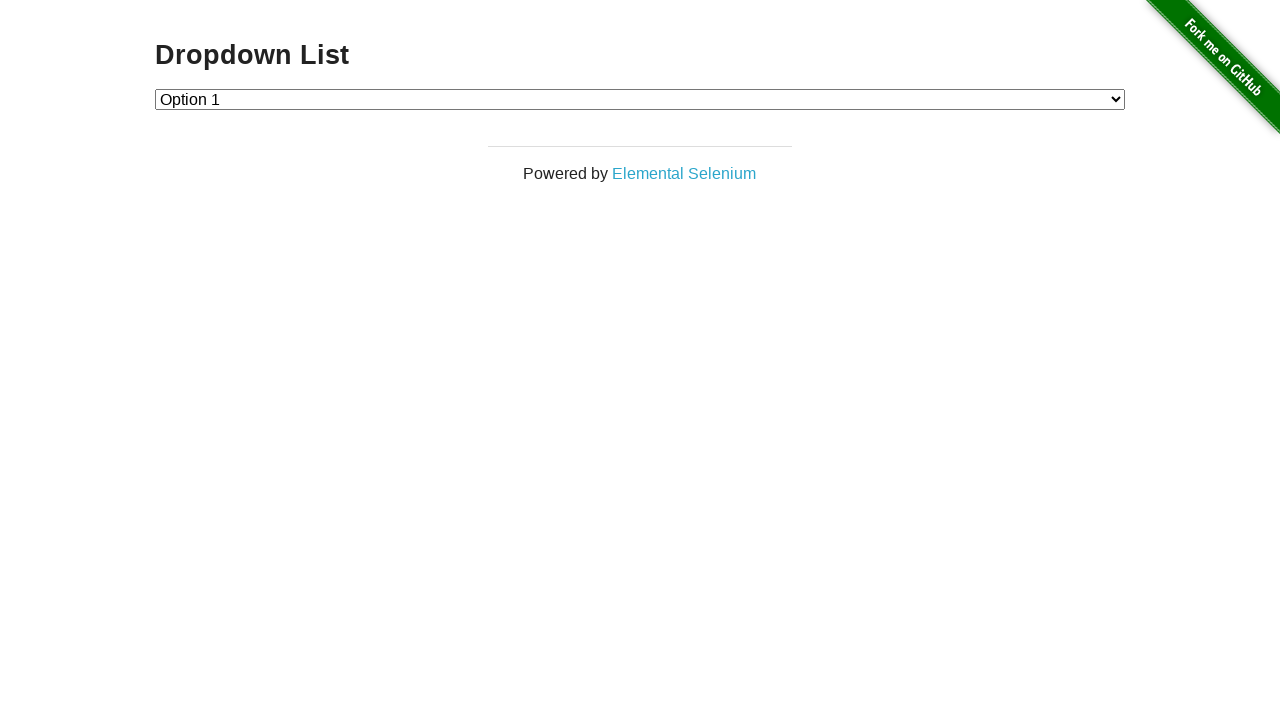